Tests a practice form by navigating to a practice page, filling out various form controls including text fields, checkboxes, comments, dropdown selection, and radio buttons

Starting URL: http://softwaretesting-guru.blogspot.in/p/main-page.html

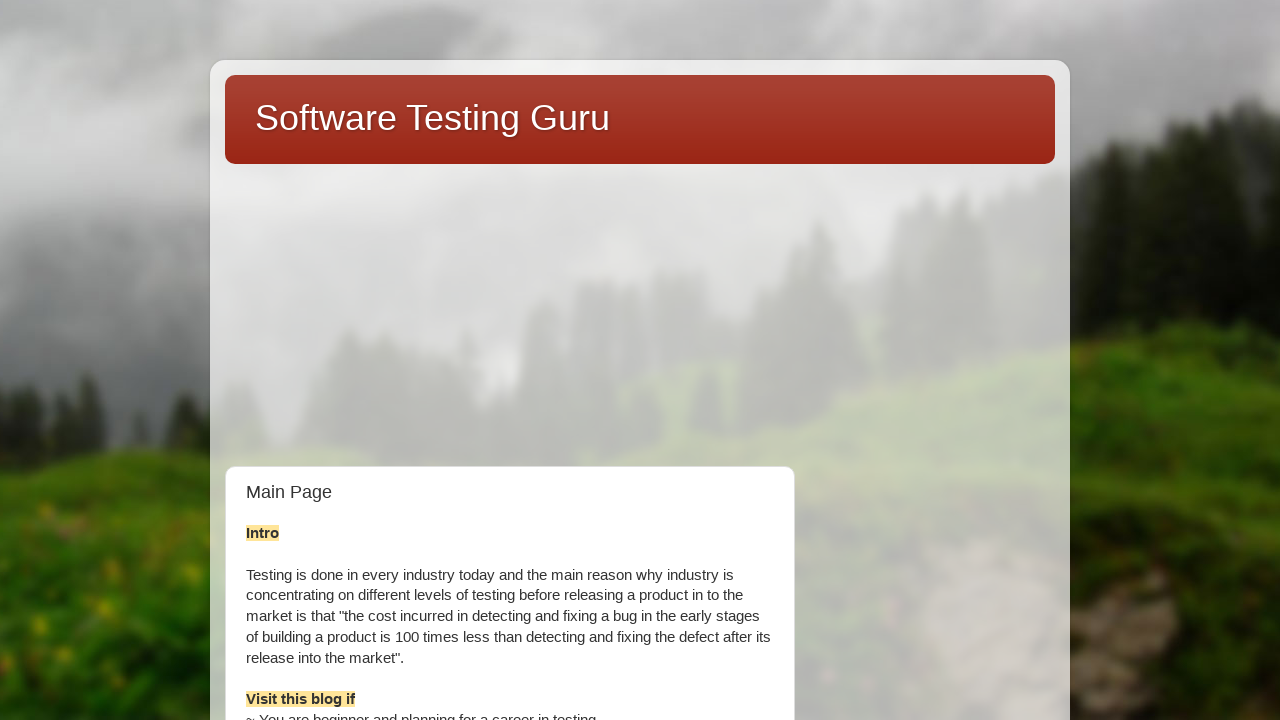

Navigated to practice page URL
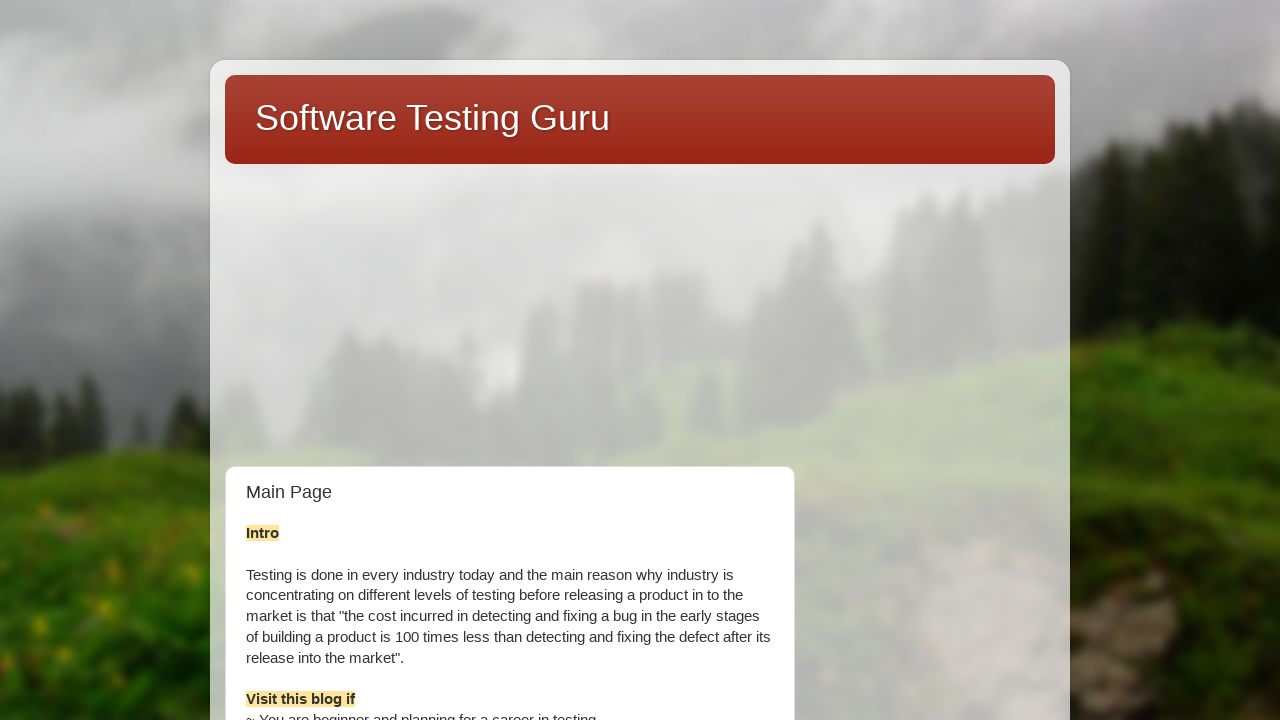

Clicked on Selenium Practice page link at (895, 360) on text=Selenium Practice page
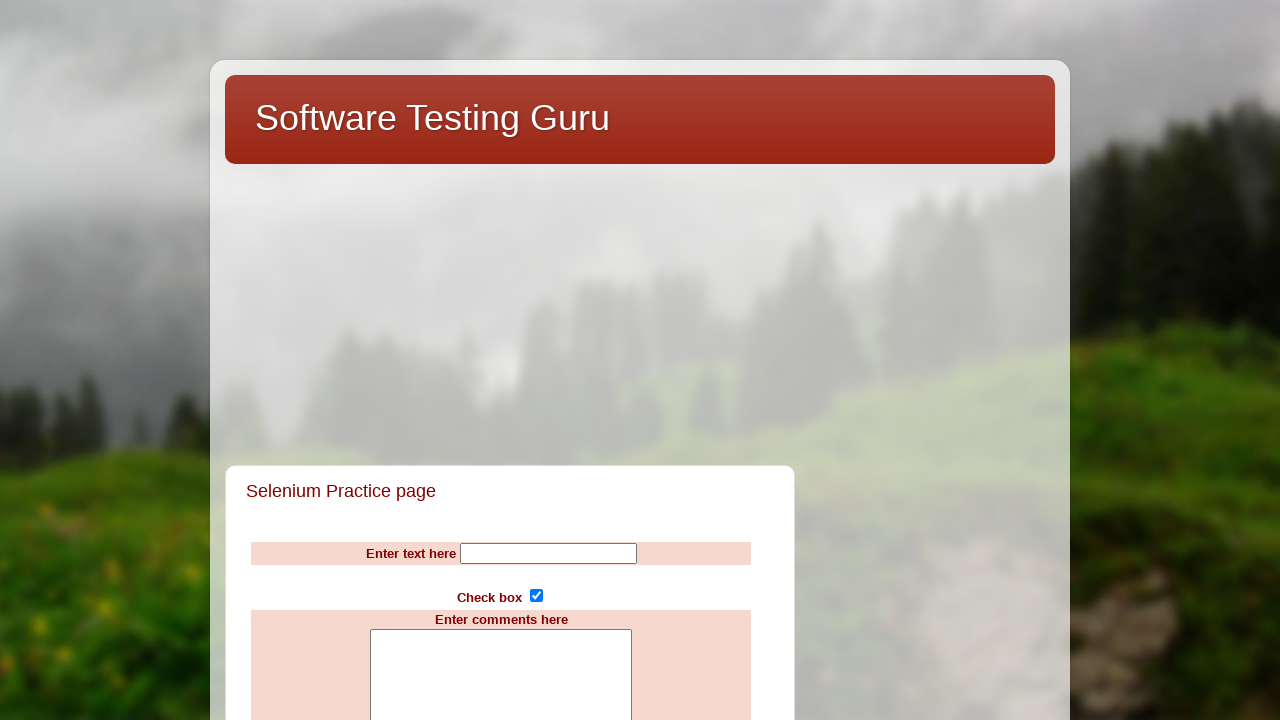

Filled Name field with 'Selenium' on input[name='Name']
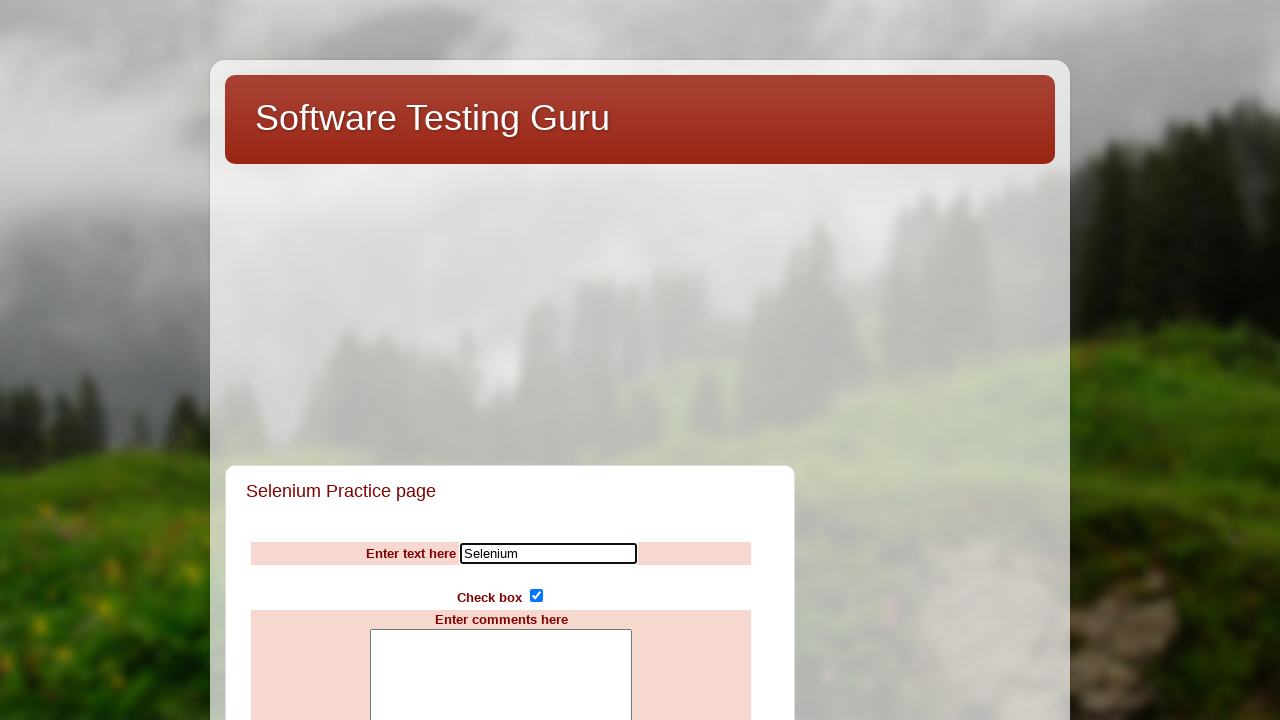

Clicked subscribe checkbox at (536, 596) on input[name='subscribe']
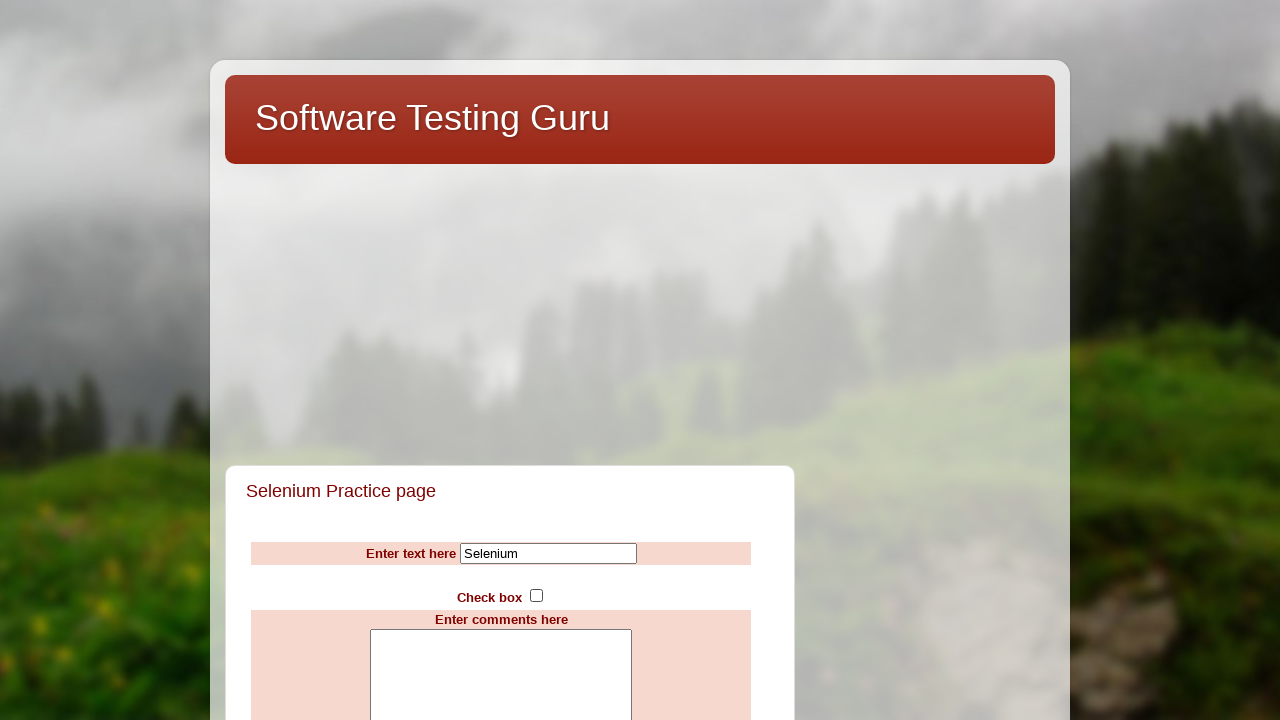

Filled comments textarea with 'Welcome to Selenium class' on textarea[name='comments']
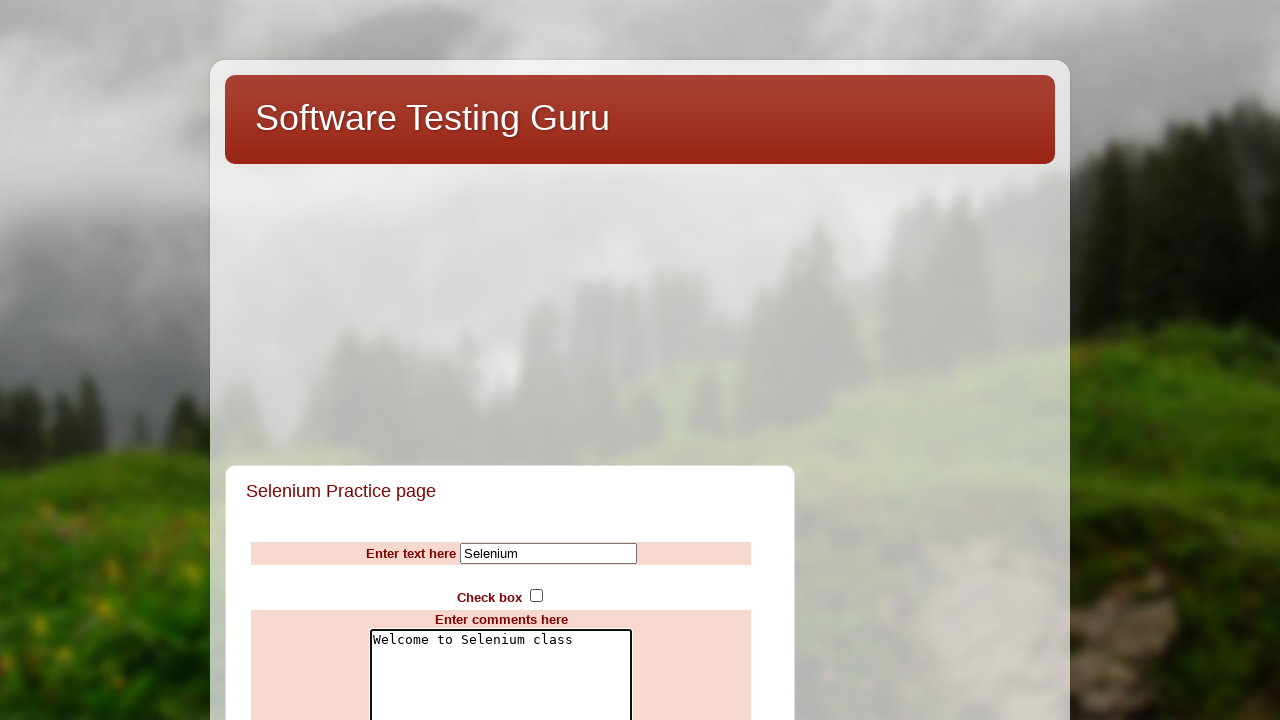

Selected Argentina from countries dropdown on select[name='countries']
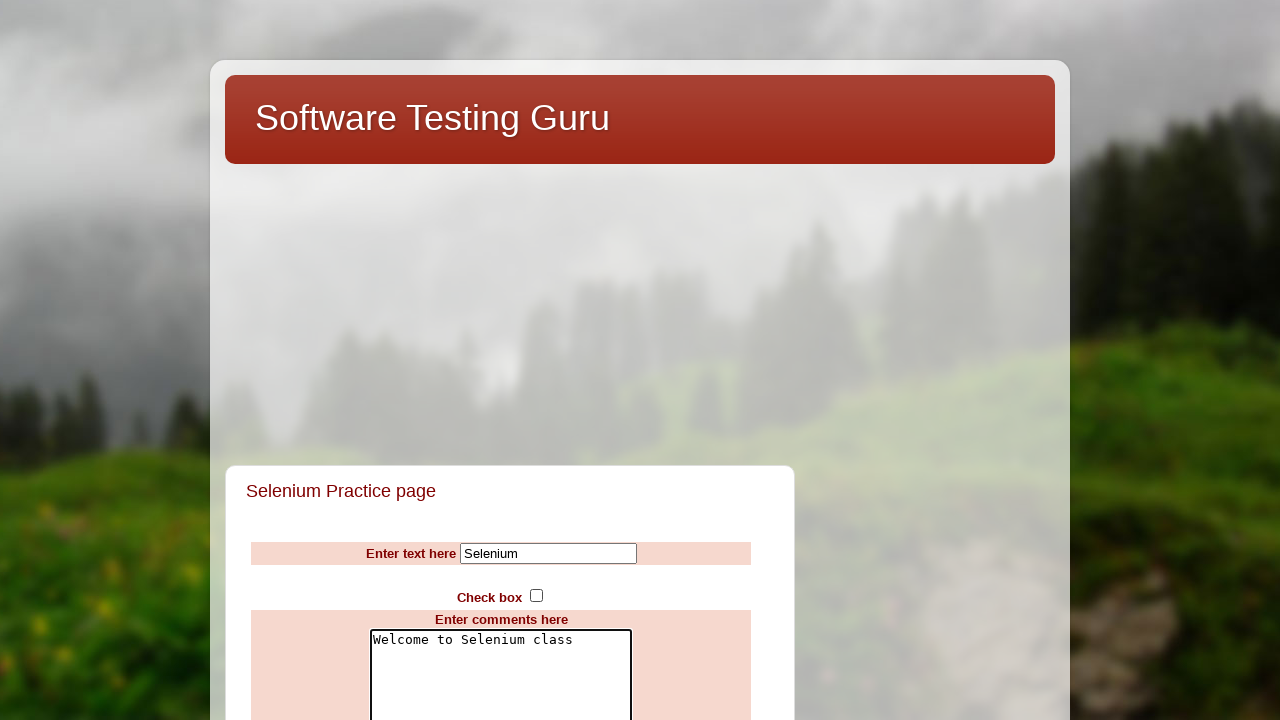

Selected 'bad' radio button at (490, 360) on input[value='bad']
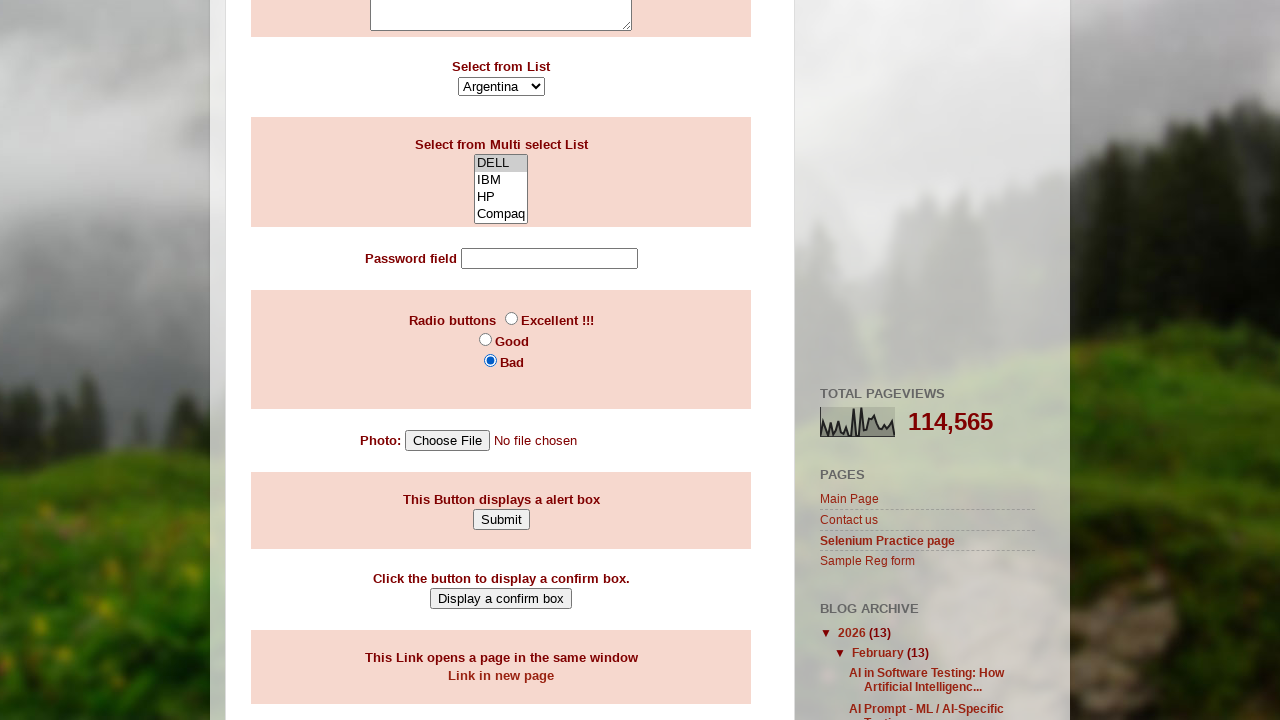

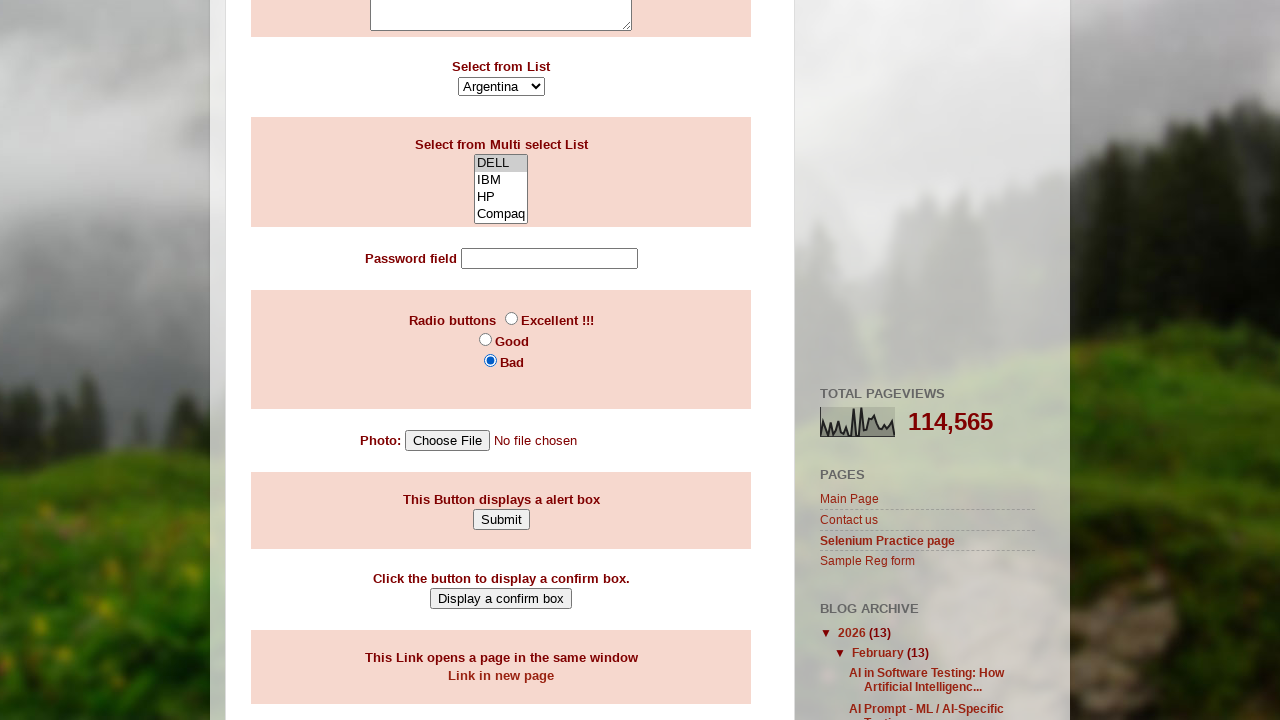